Tests registration form validation with invalid email format, verifying that email validation error messages are displayed.

Starting URL: https://alada.vn/tai-khoan/dang-ky.html

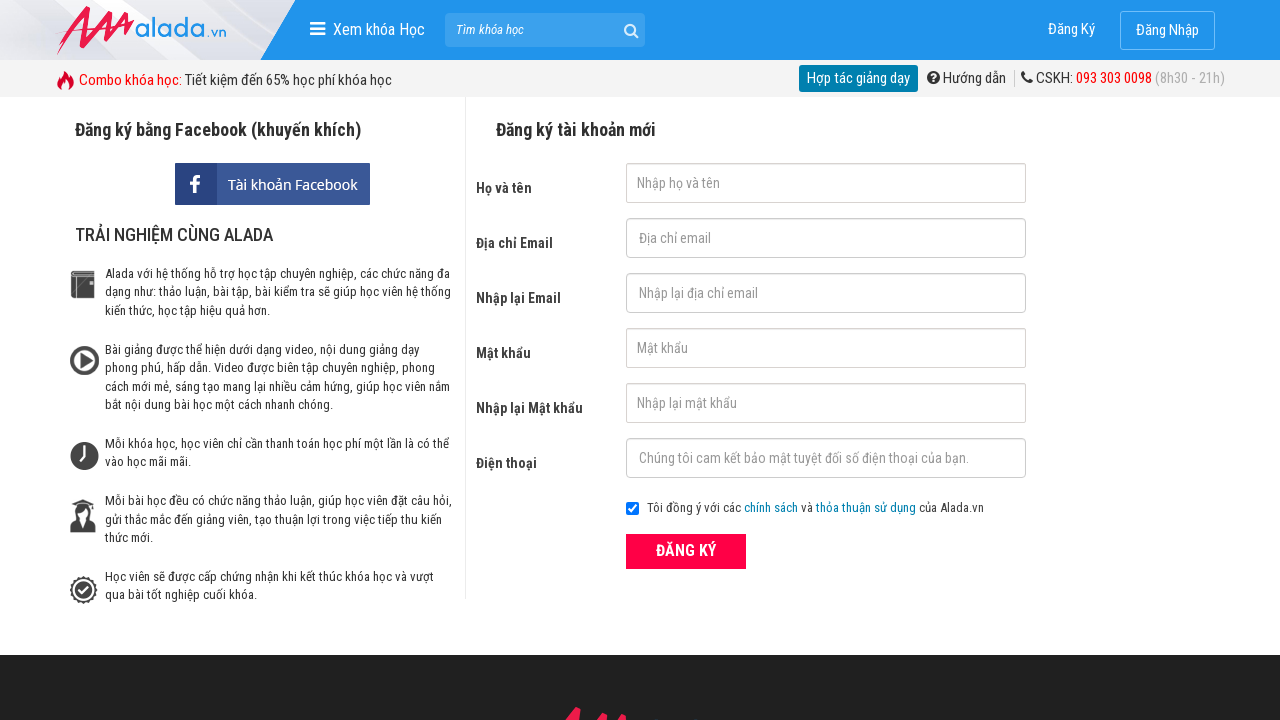

Filled first name field with 'Nguyễn Văn A' on input#txtFirstname
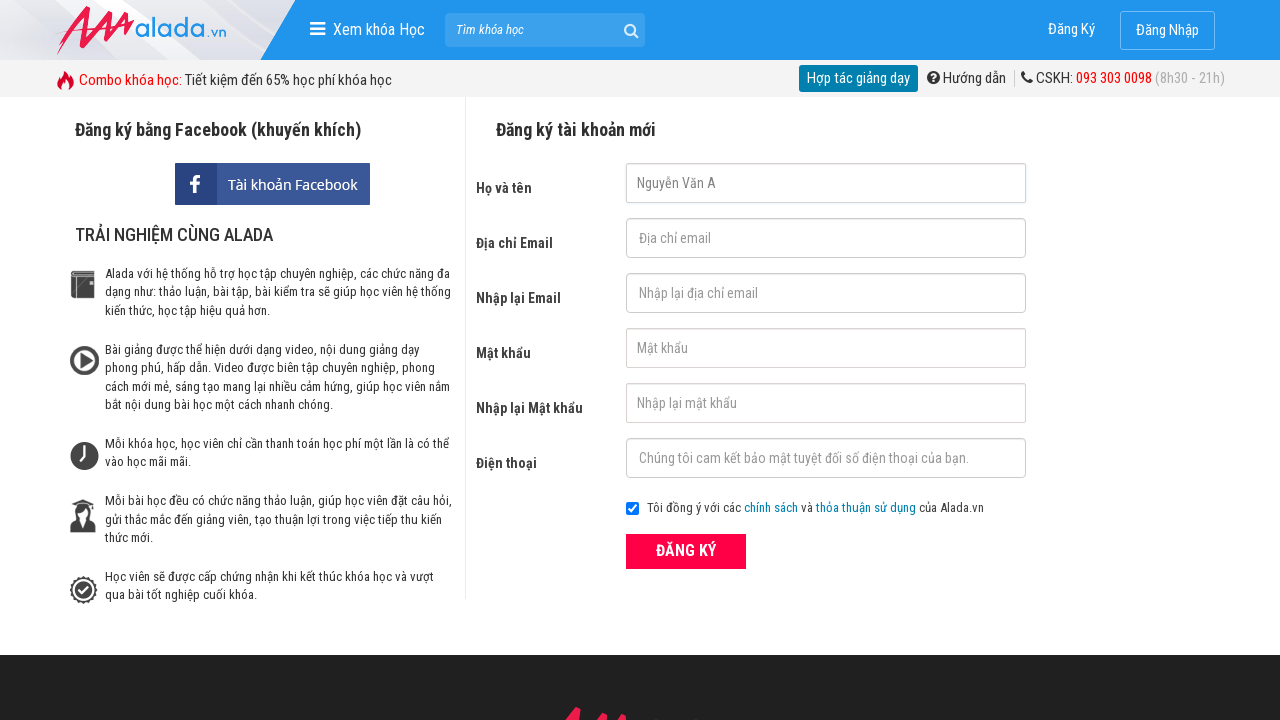

Filled email field with invalid format 'abc123' on input#txtEmail
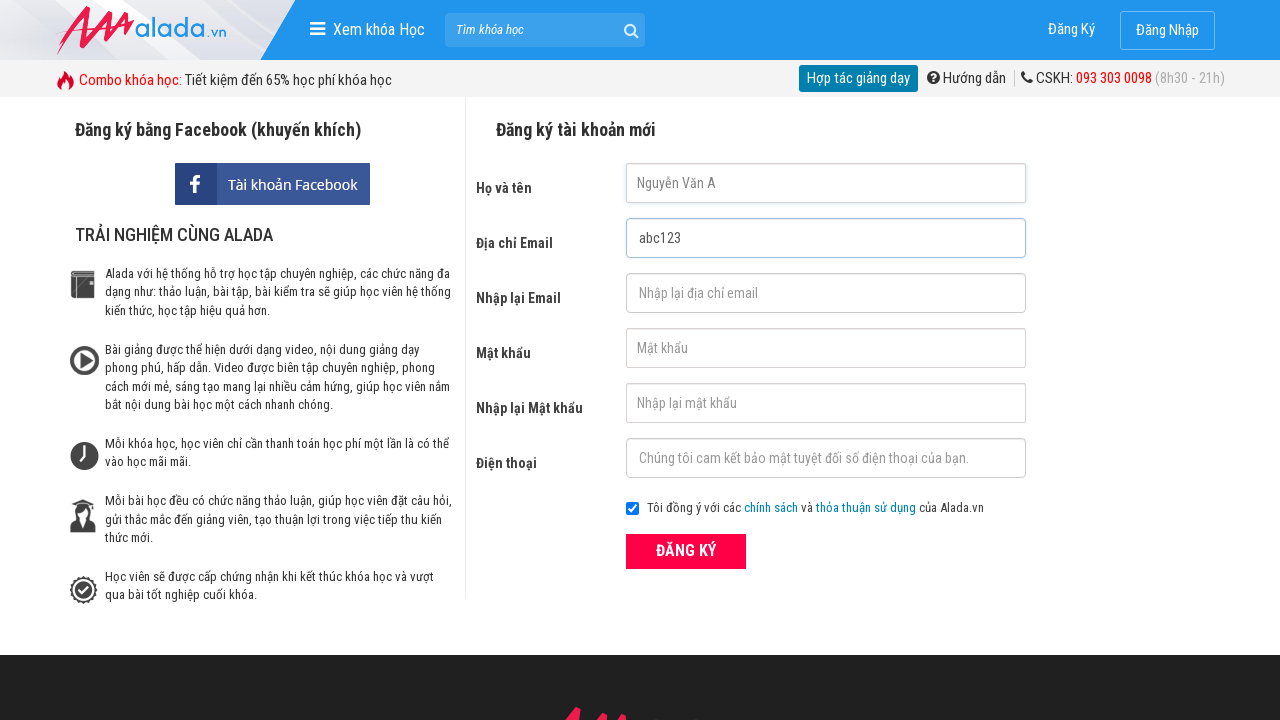

Filled confirm email field with 'abc123' on input#txtCEmail
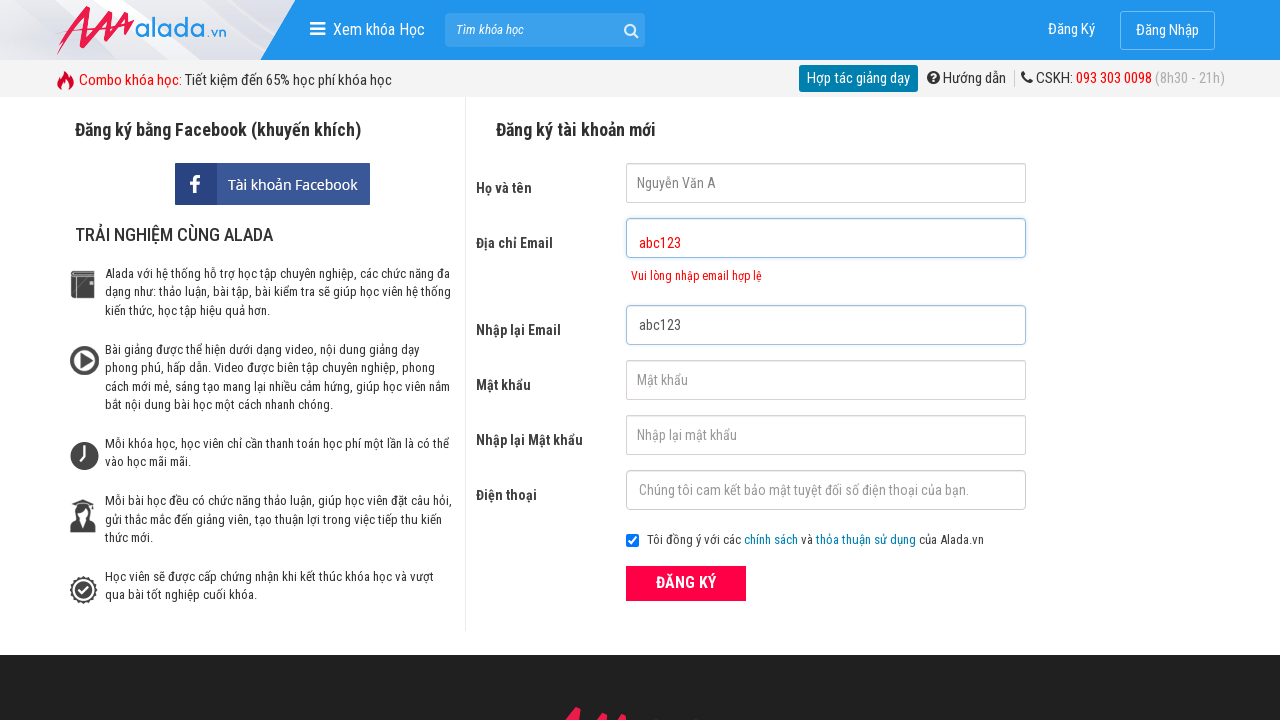

Filled password field with 'Abc@123' on input#txtPassword
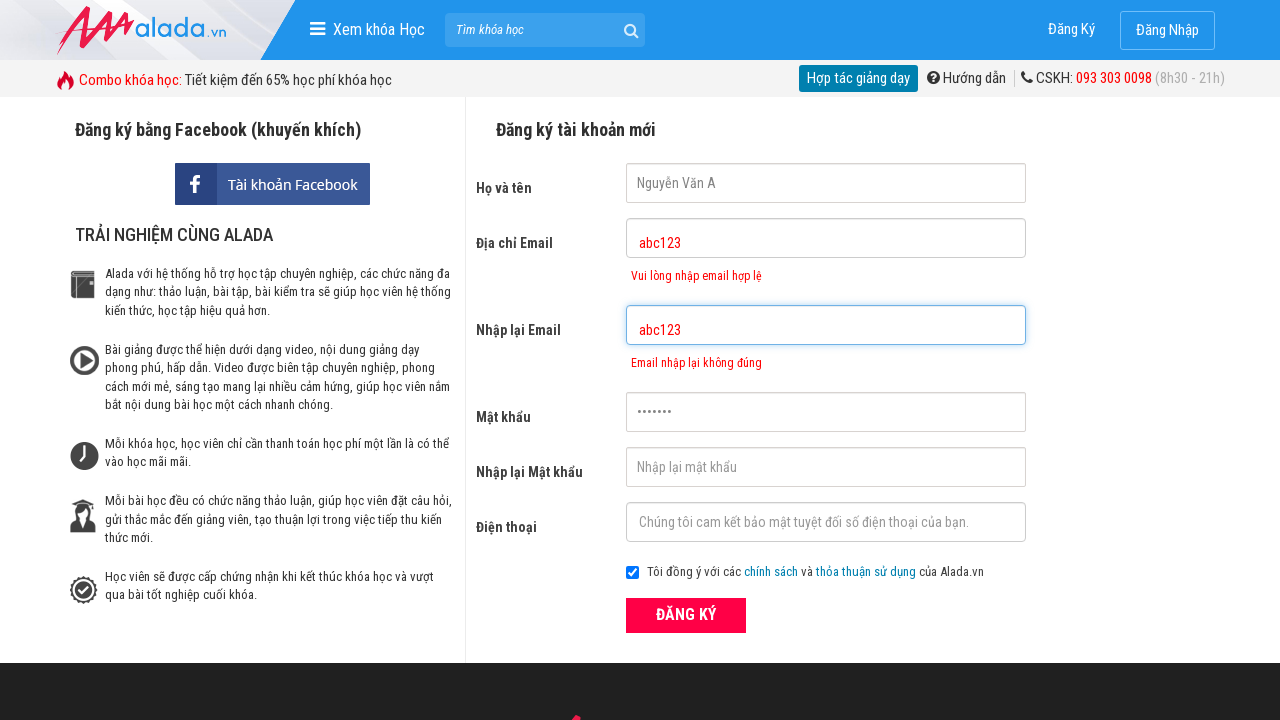

Filled confirm password field with 'Abc@123' on input#txtCPassword
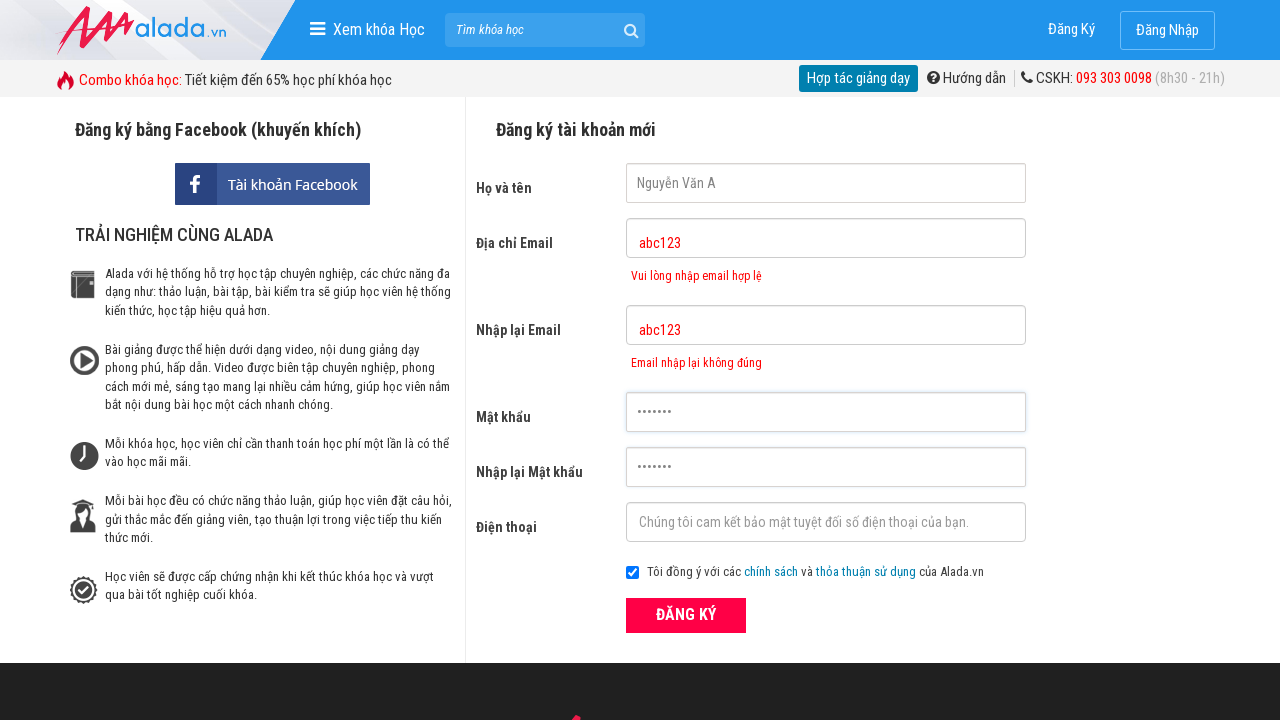

Filled phone field with '0987654321' on input#txtPhone
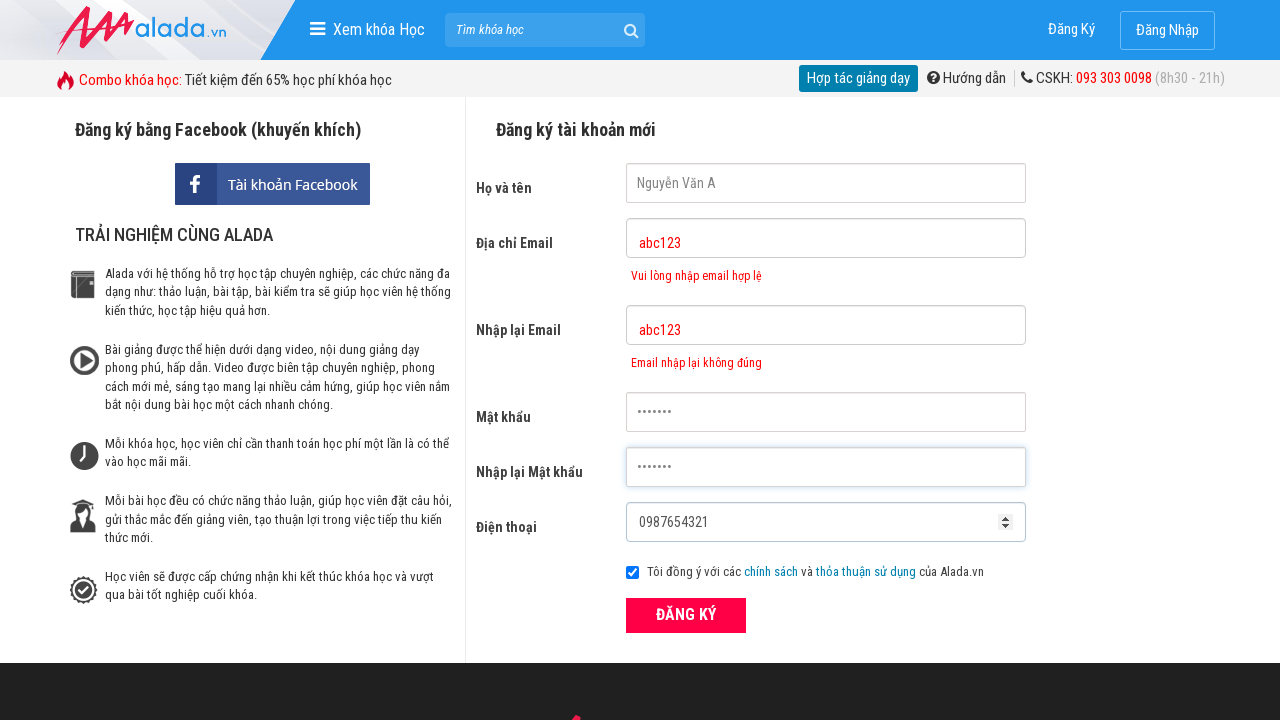

Clicked submit button to register with invalid email at (686, 615) on button[type='submit']
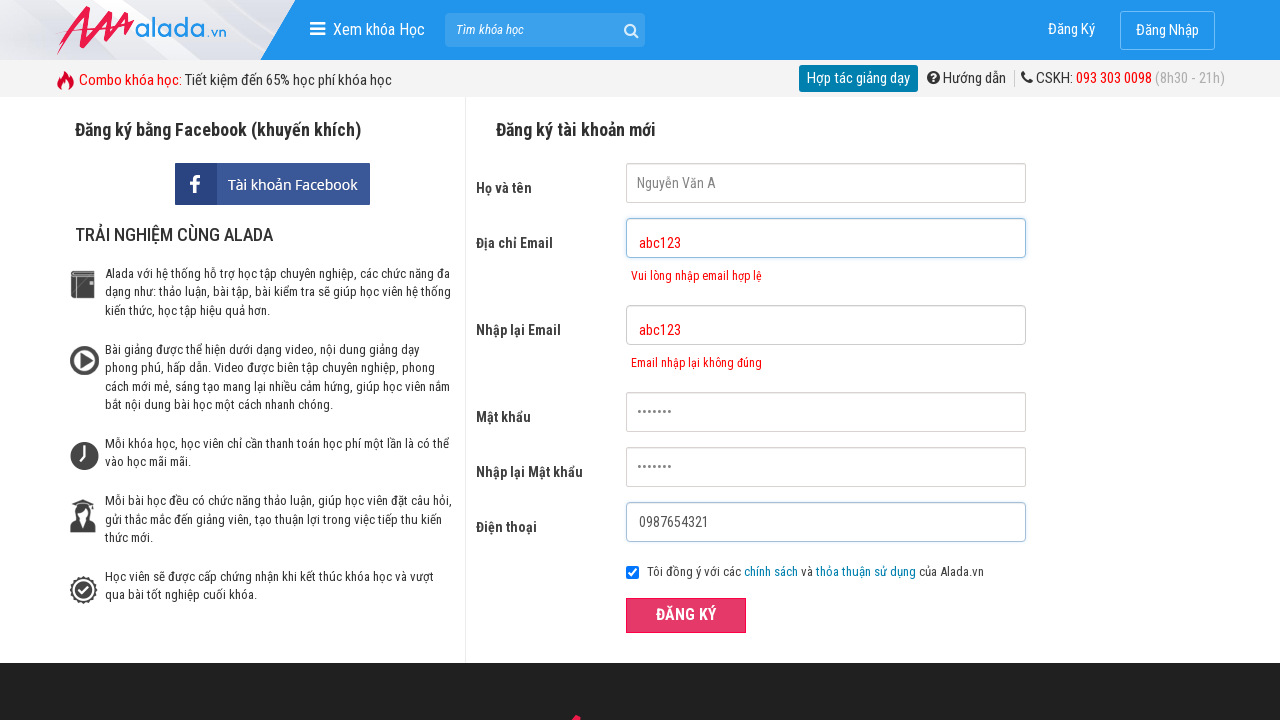

Email error message appeared for invalid email format
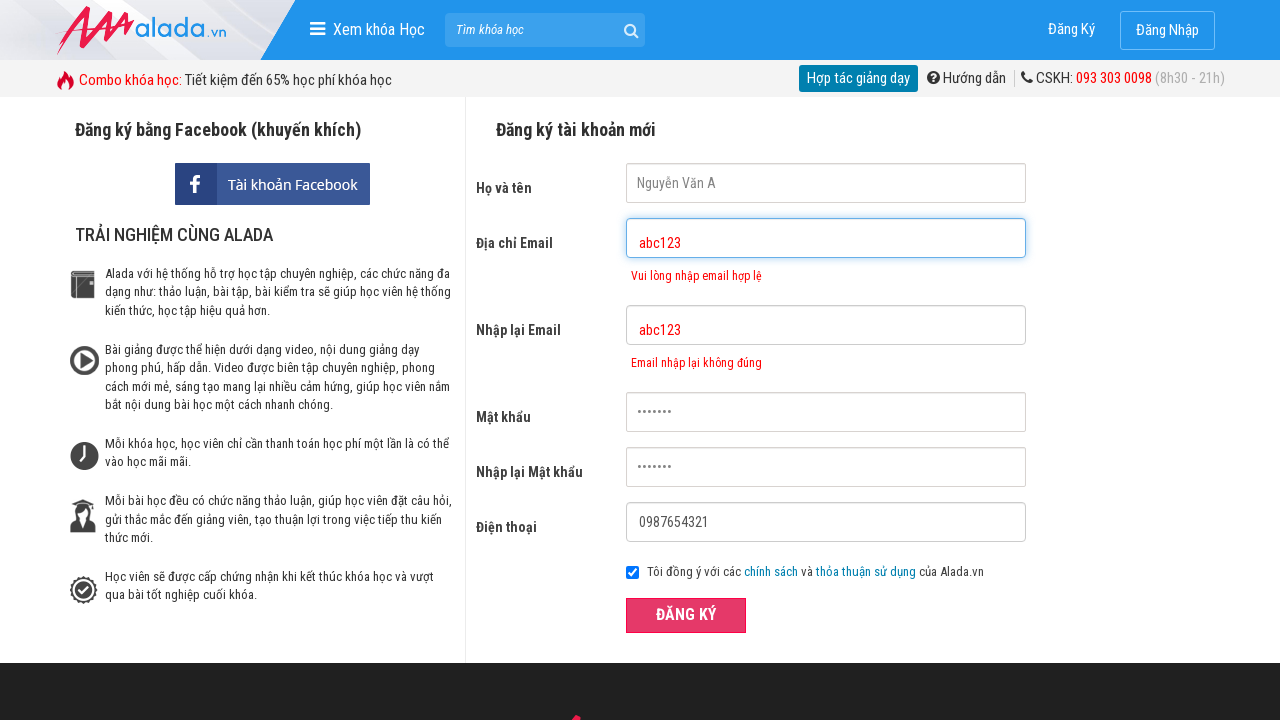

Confirm email error message appeared for invalid email format
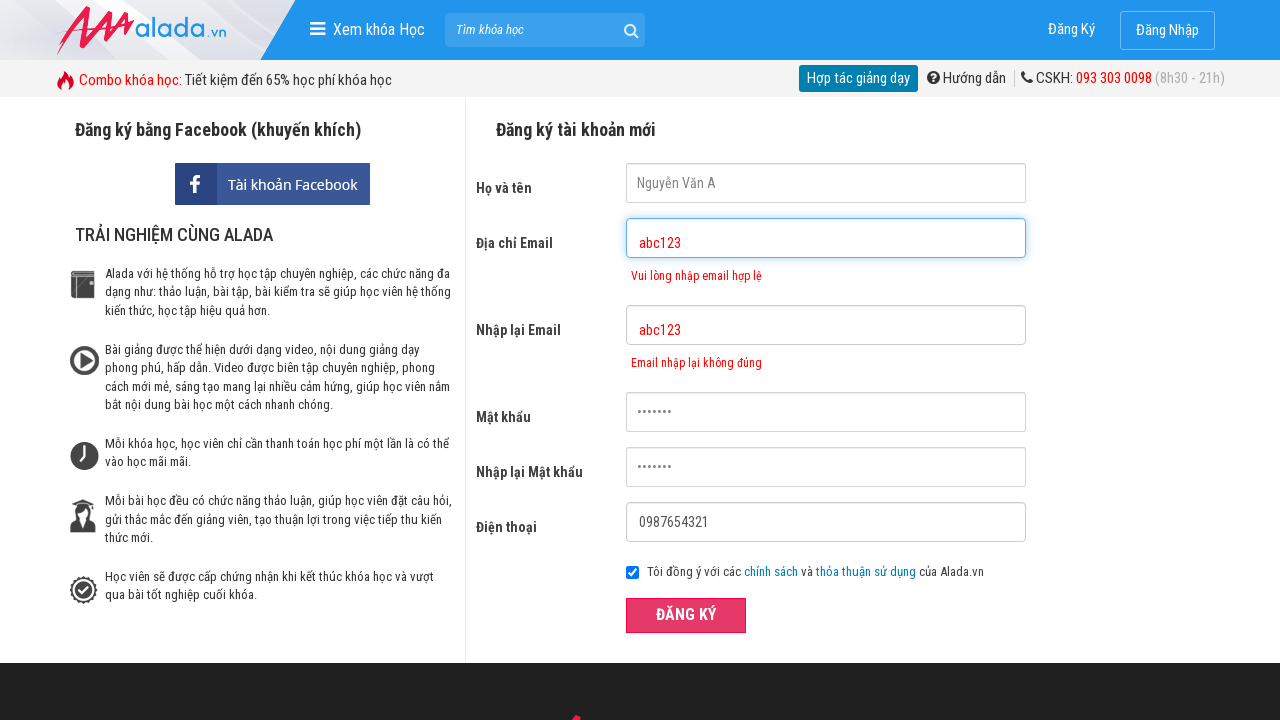

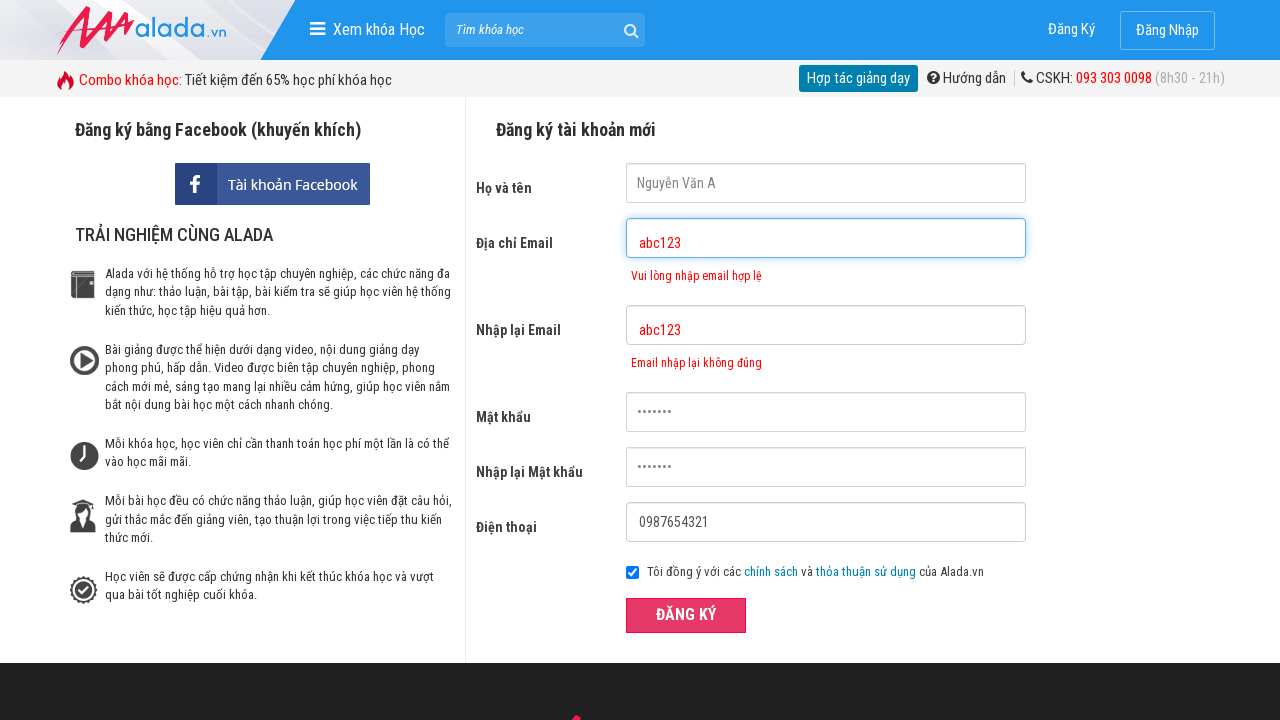